Tests dynamic data loading by clicking a button and waiting for an image to appear

Starting URL: https://www.lambdatest.com/selenium-playground/

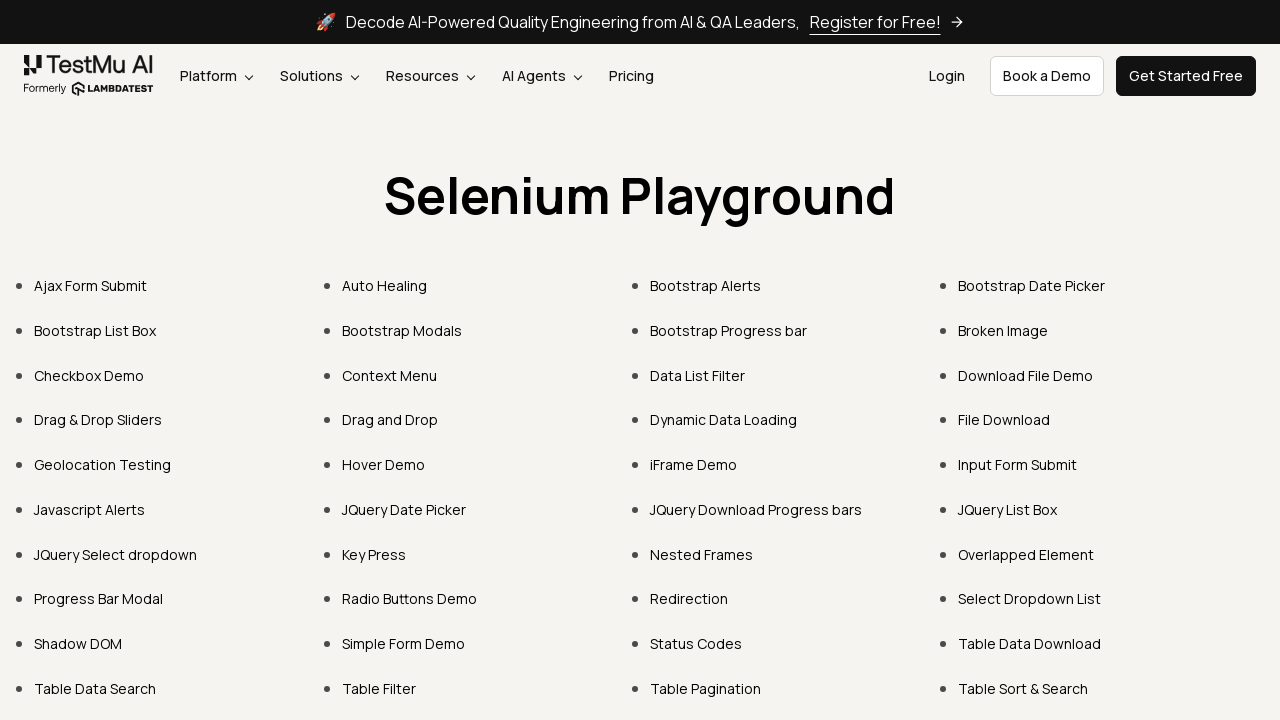

Clicked on Dynamic Data Loading link at (724, 420) on text=Dynamic Data Loading
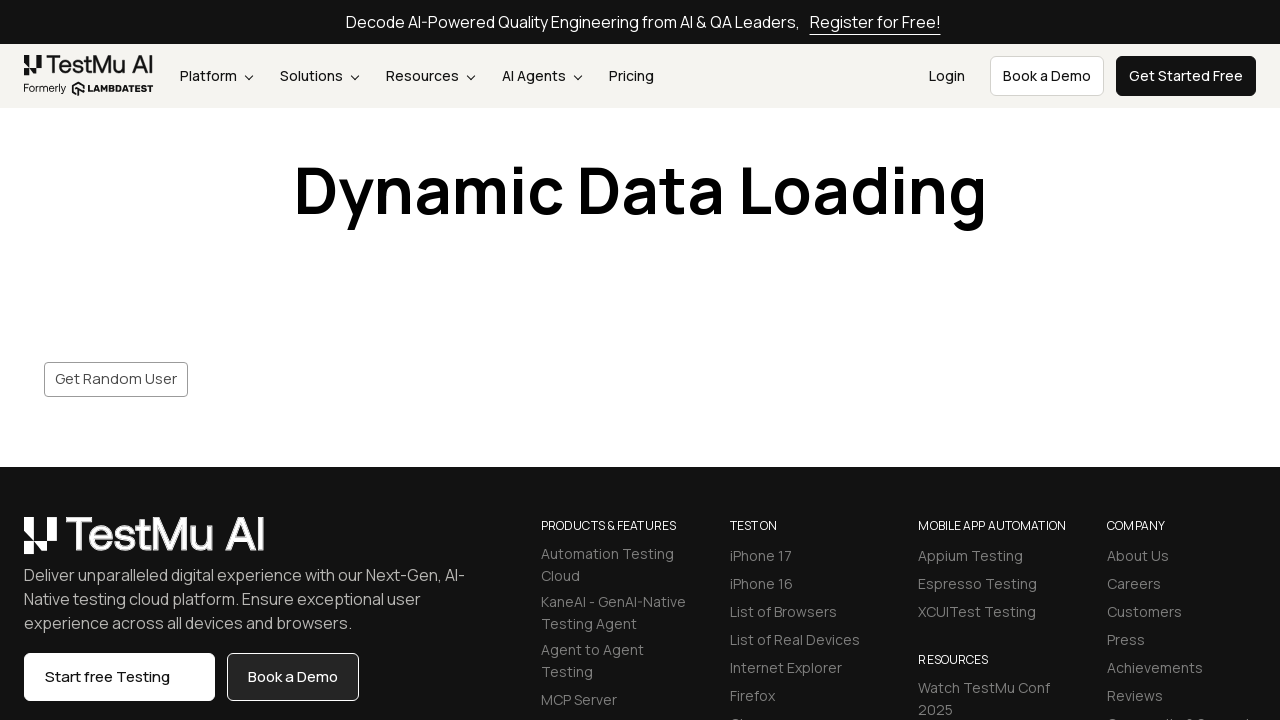

Clicked save button to trigger dynamic data loading at (116, 379) on #save
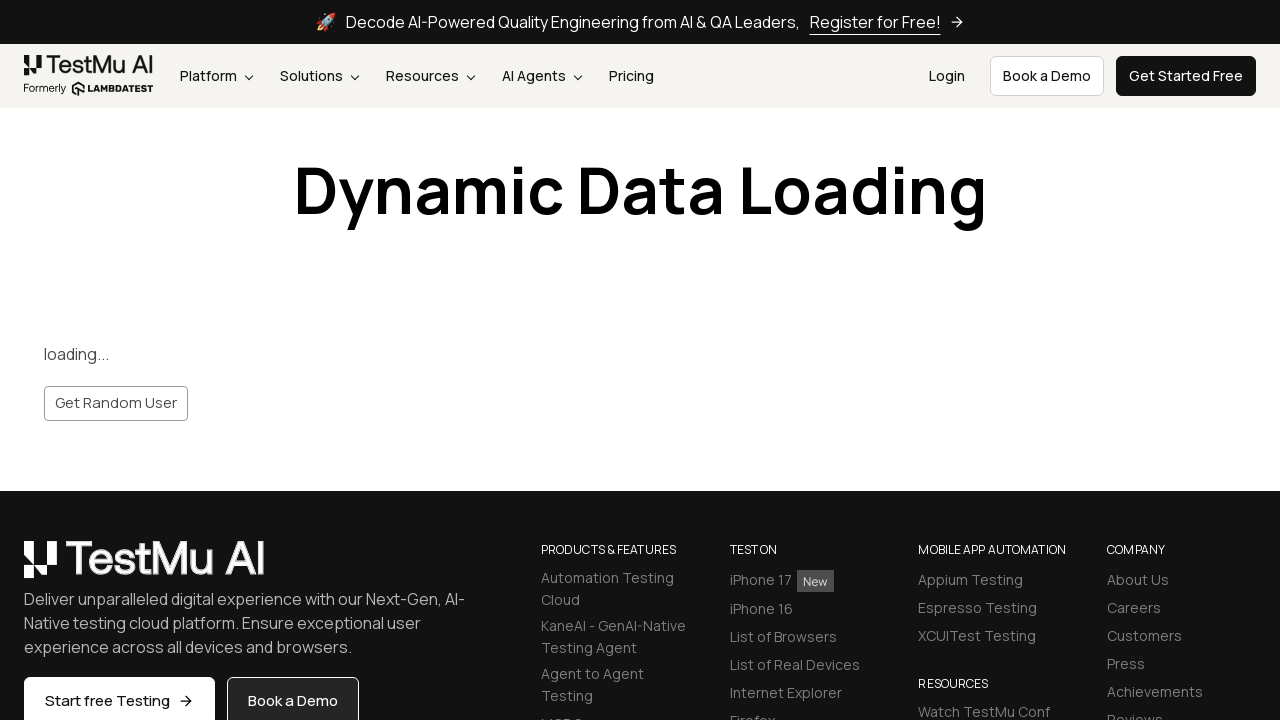

Image loaded and became visible after dynamic data loading
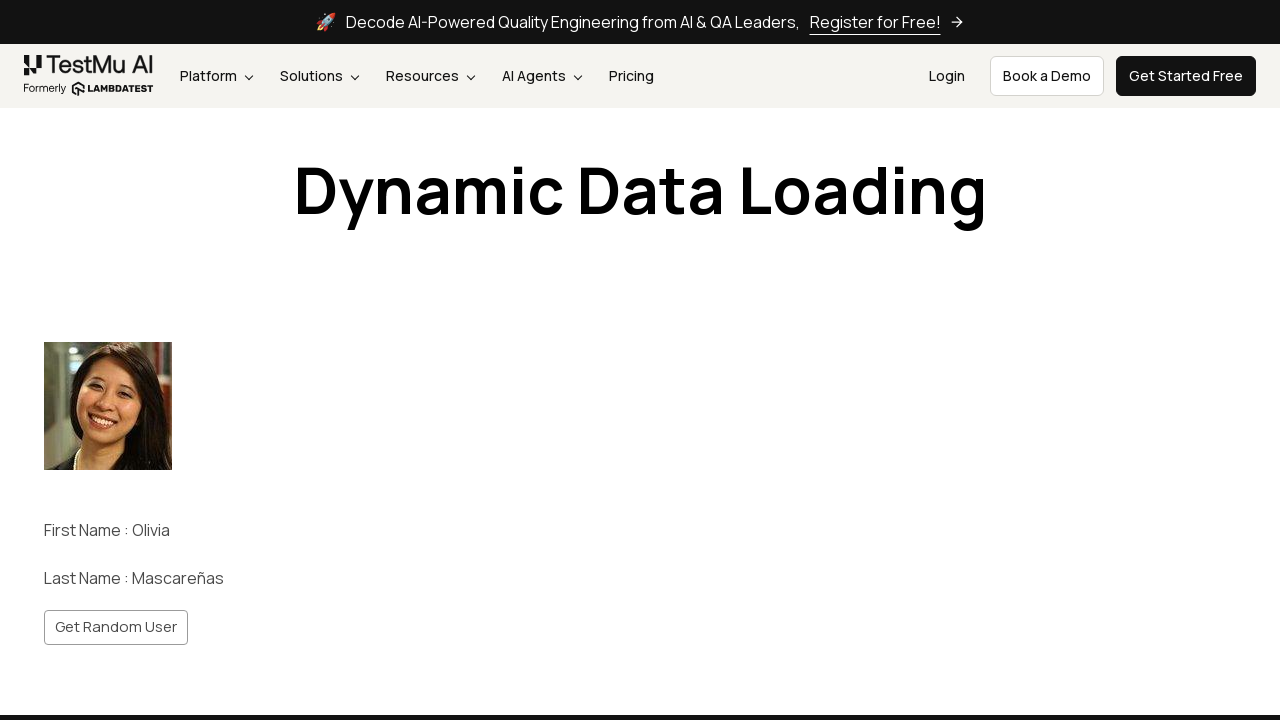

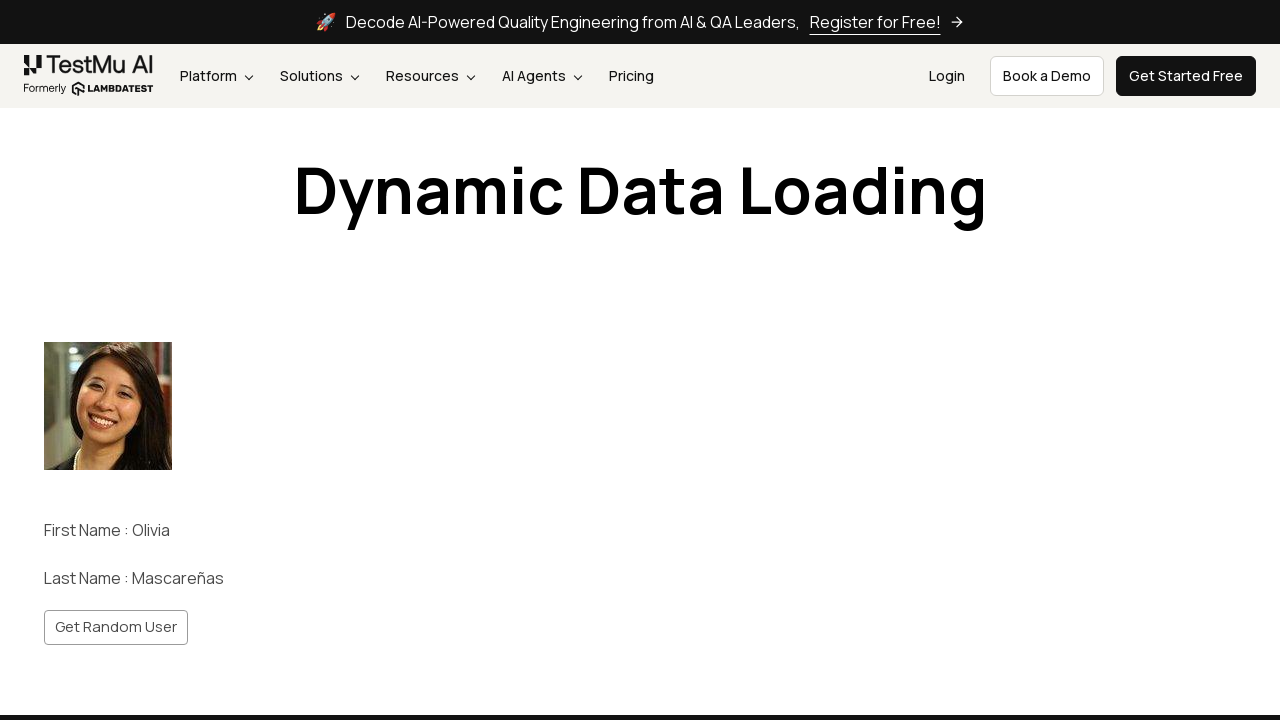